Tests scrolling to elements on a form page by scrolling to a name field, filling it, then filling a date field

Starting URL: https://formy-project.herokuapp.com/scroll

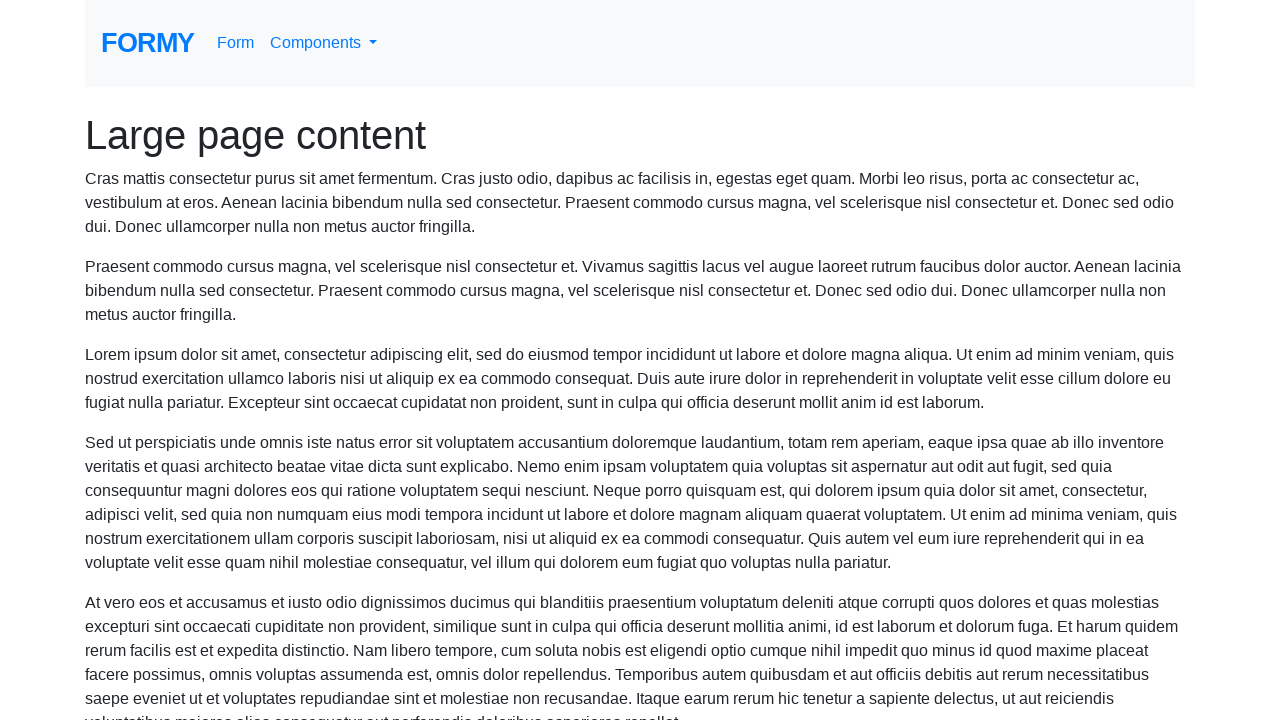

Located name field element
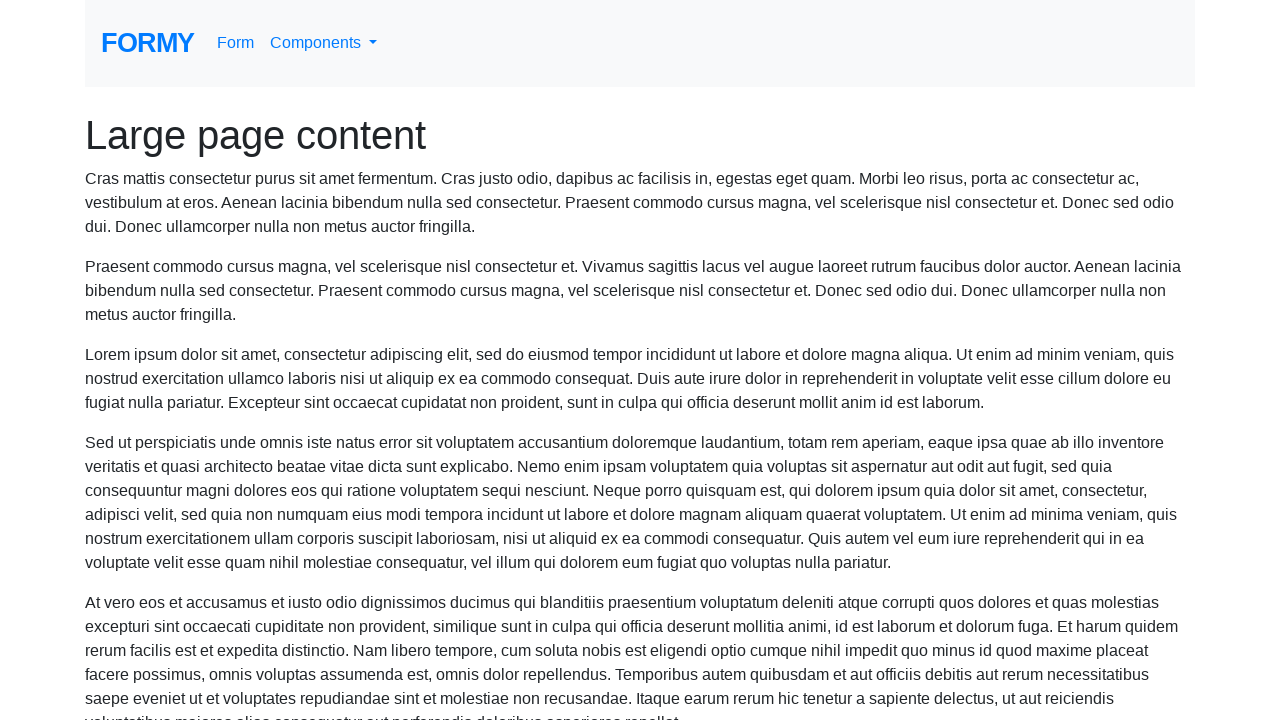

Scrolled to name field
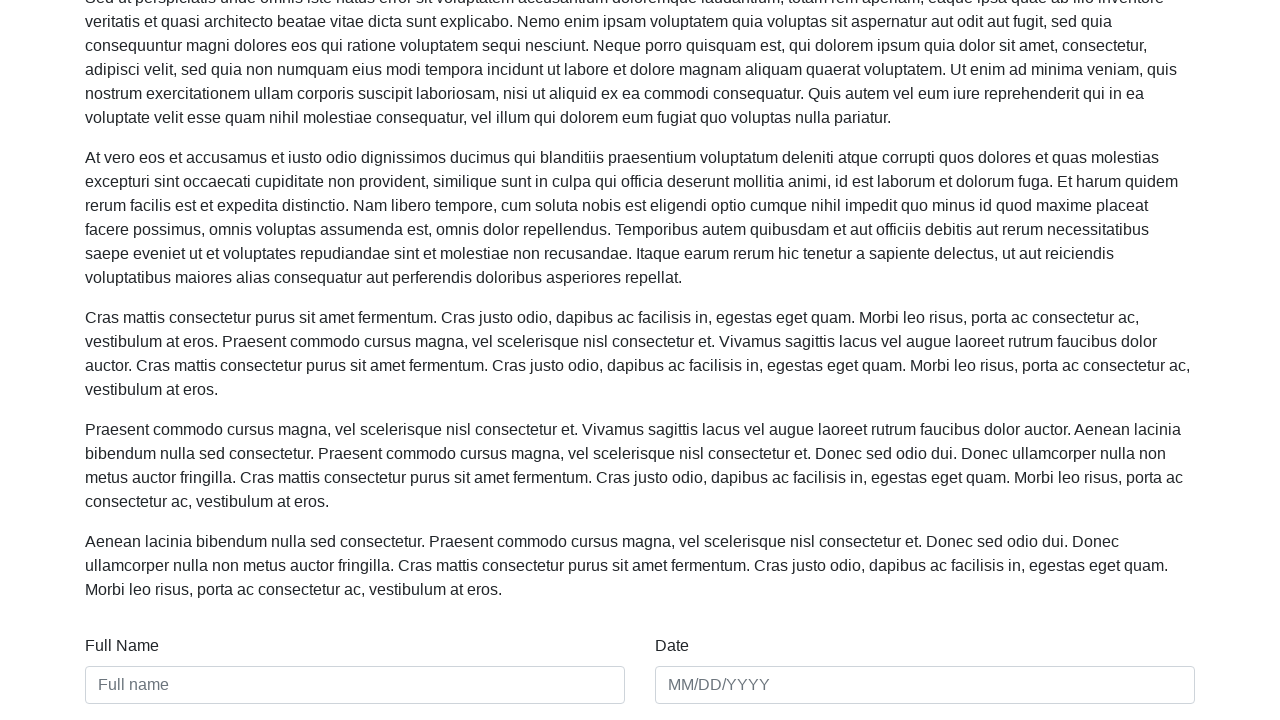

Filled name field with 'TestUserJohnson' on #name
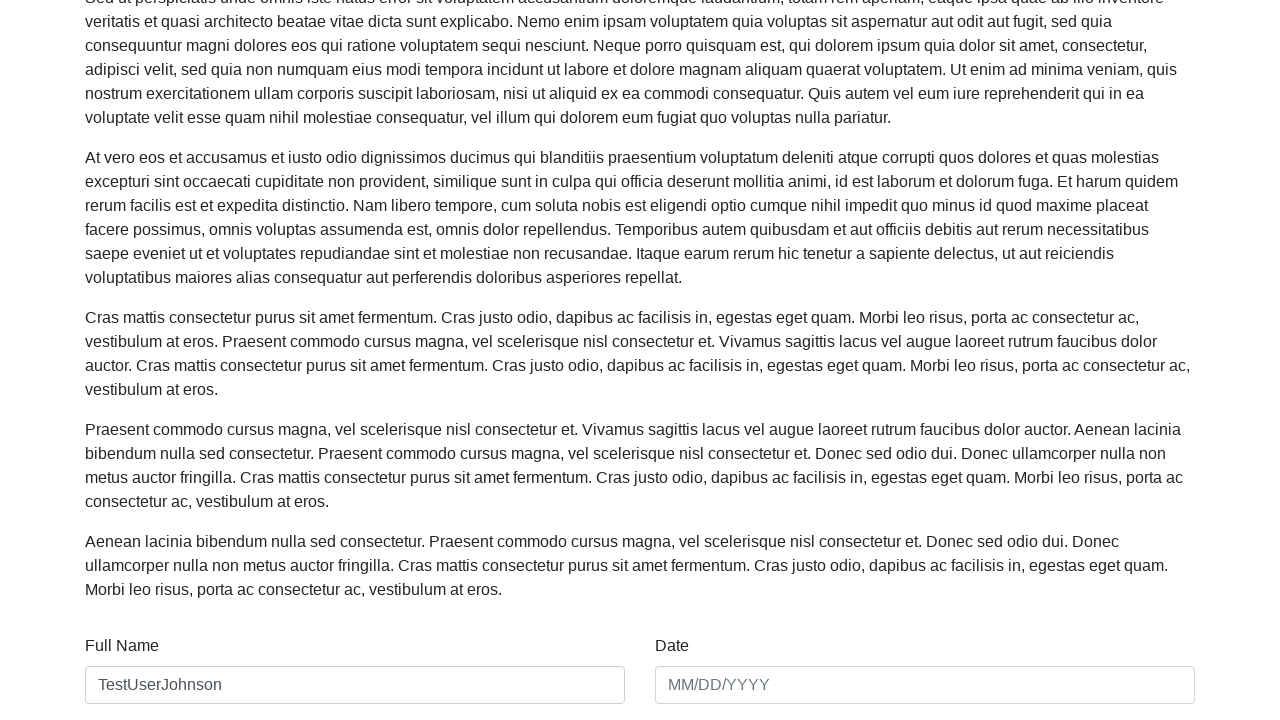

Filled date field with '15/03/2024' on #date
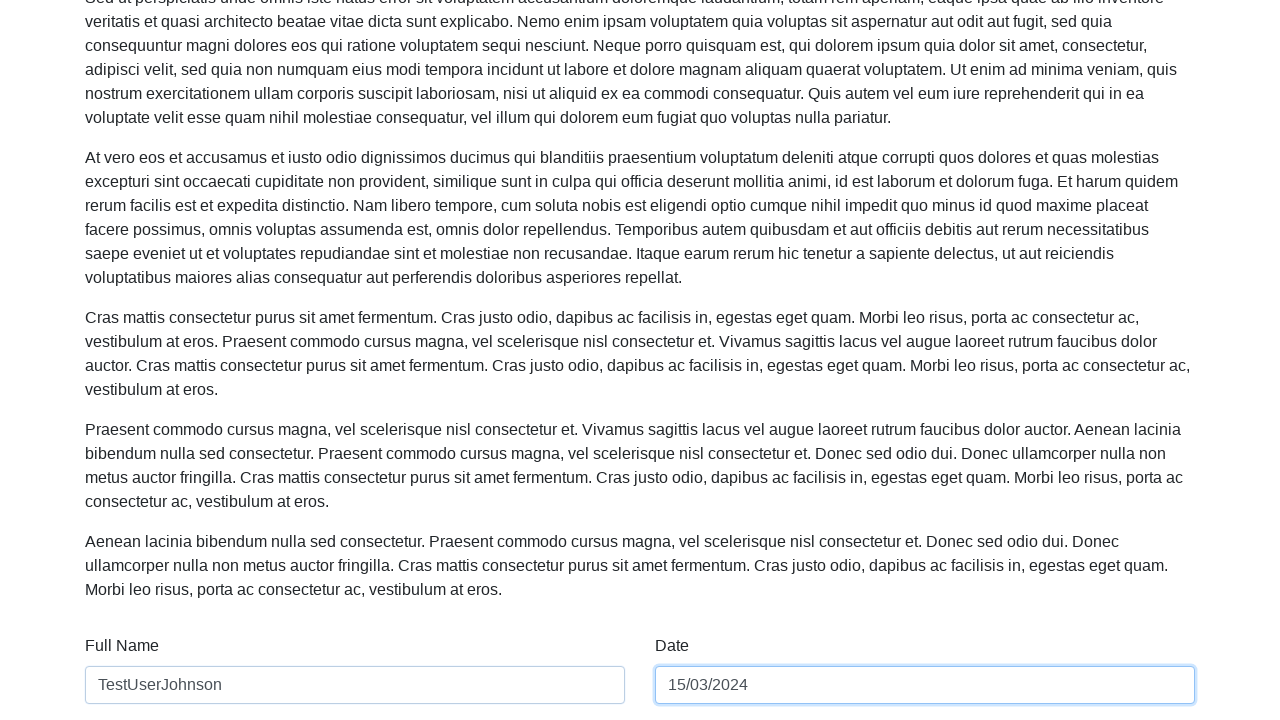

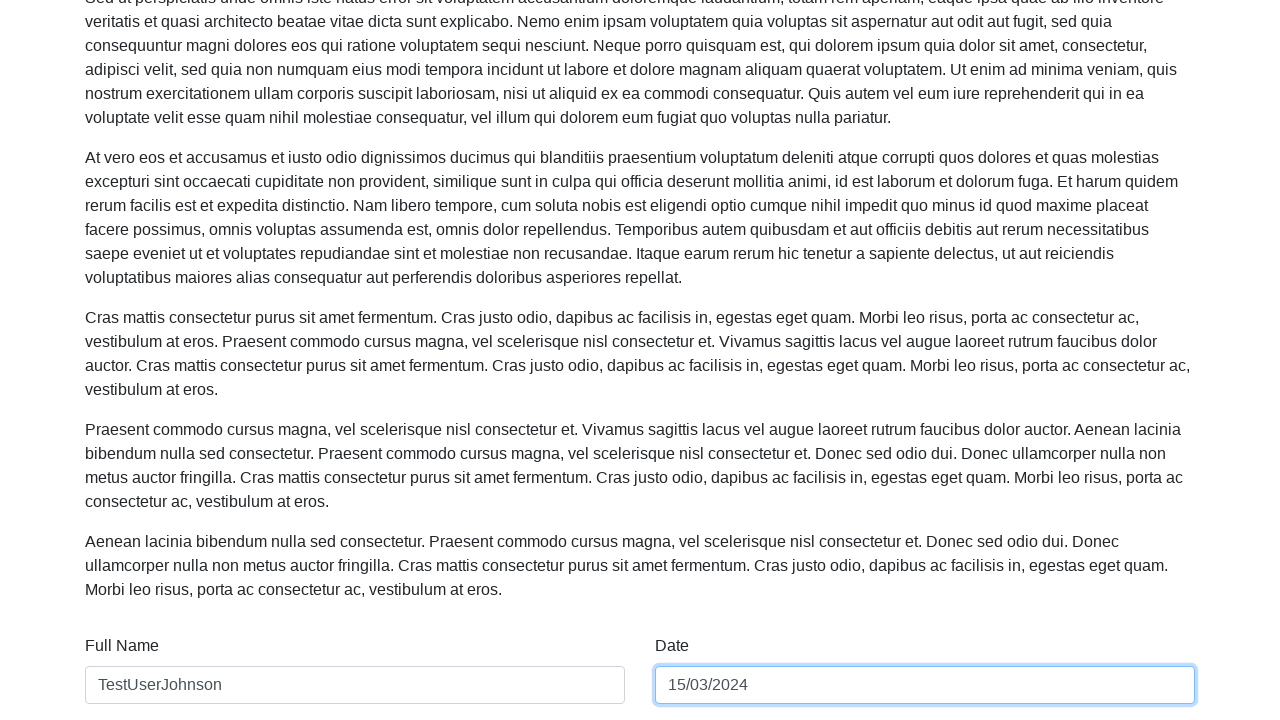